Navigates to Demo Tables and finds duplicate employee IDs using a set

Starting URL: http://automationbykrishna.com

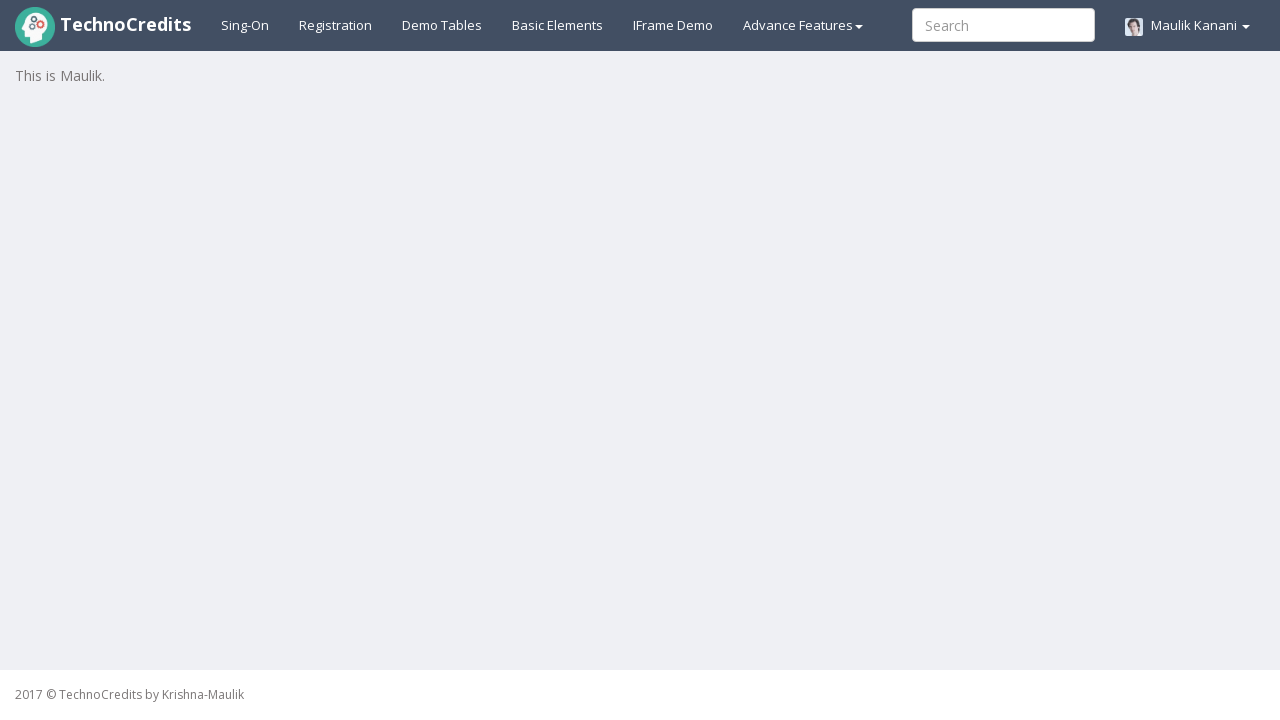

Clicked on Demo Tables link at (442, 25) on text=Demo Tables
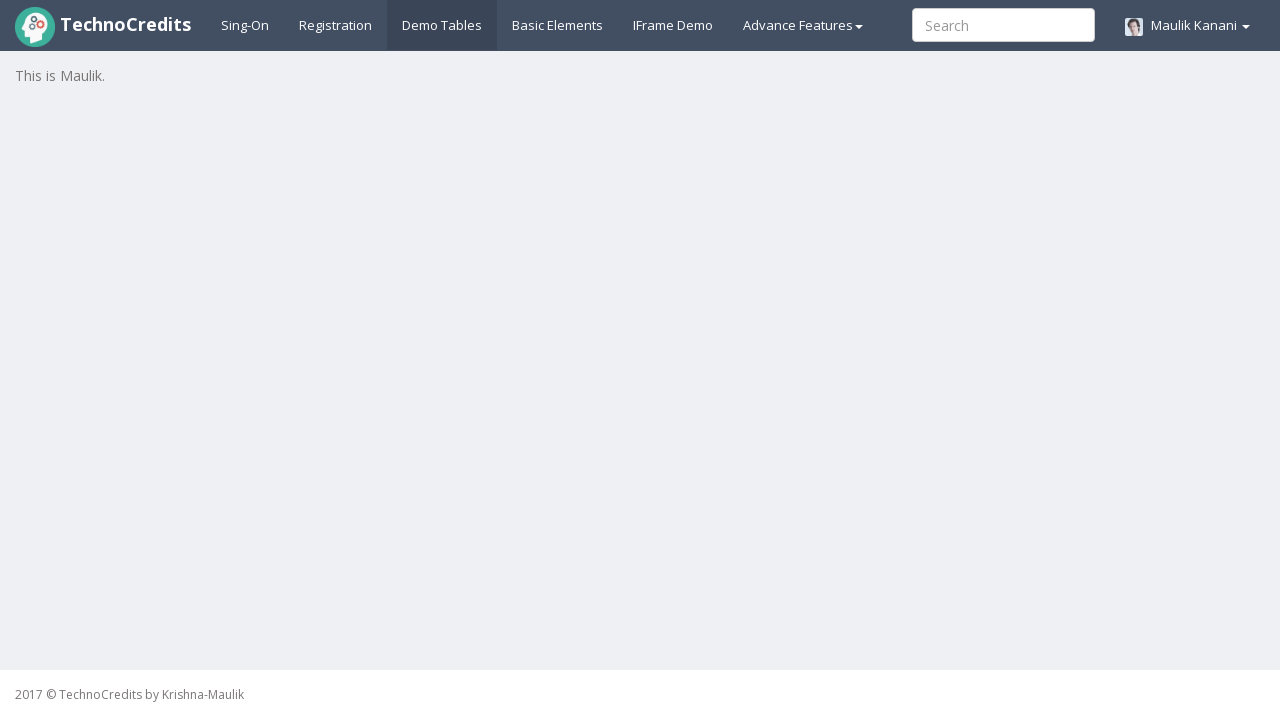

Demo Tables page loaded and table element is visible
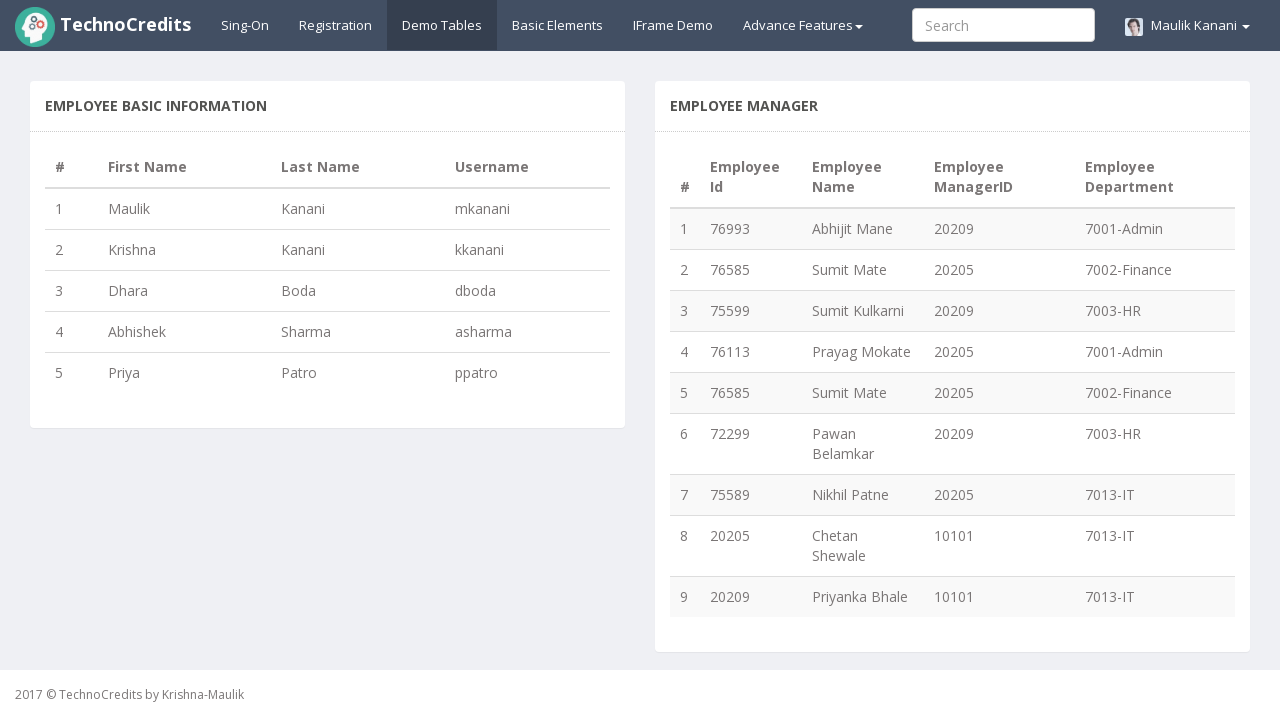

Retrieved row count: 9 rows in the table
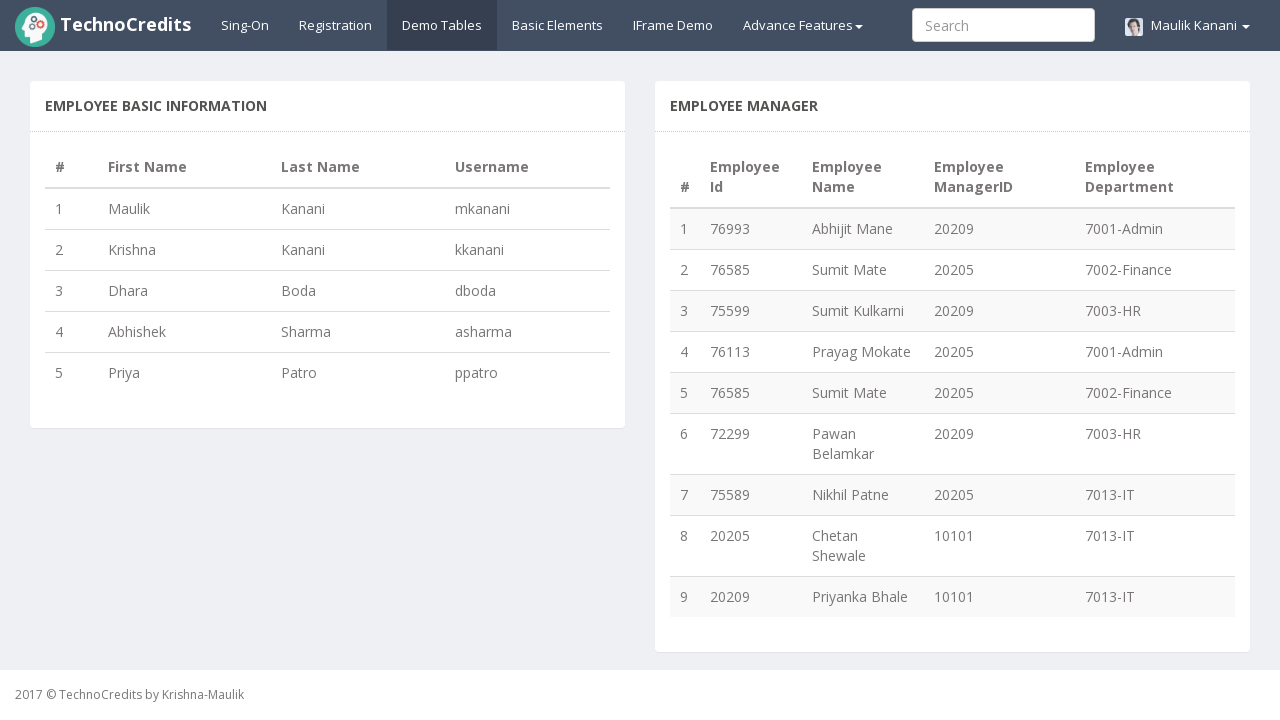

Extracted employee ID '76993' from row 1
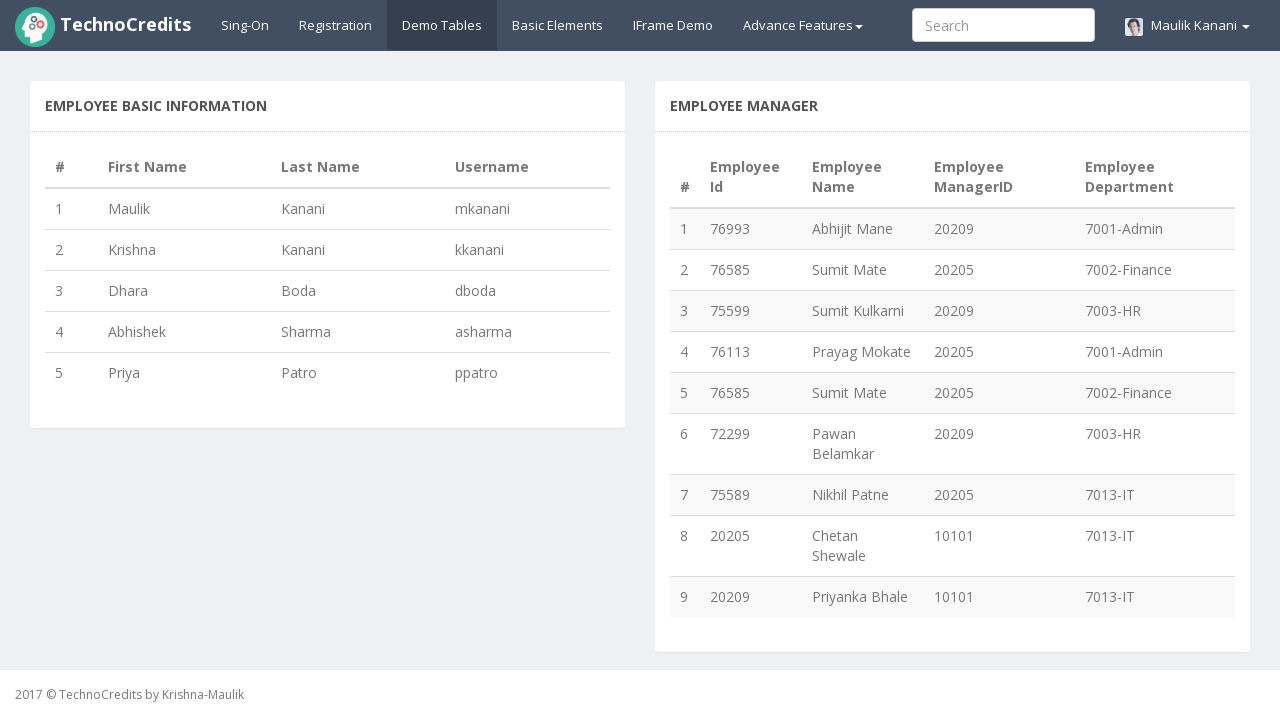

Extracted employee ID '76585' from row 2
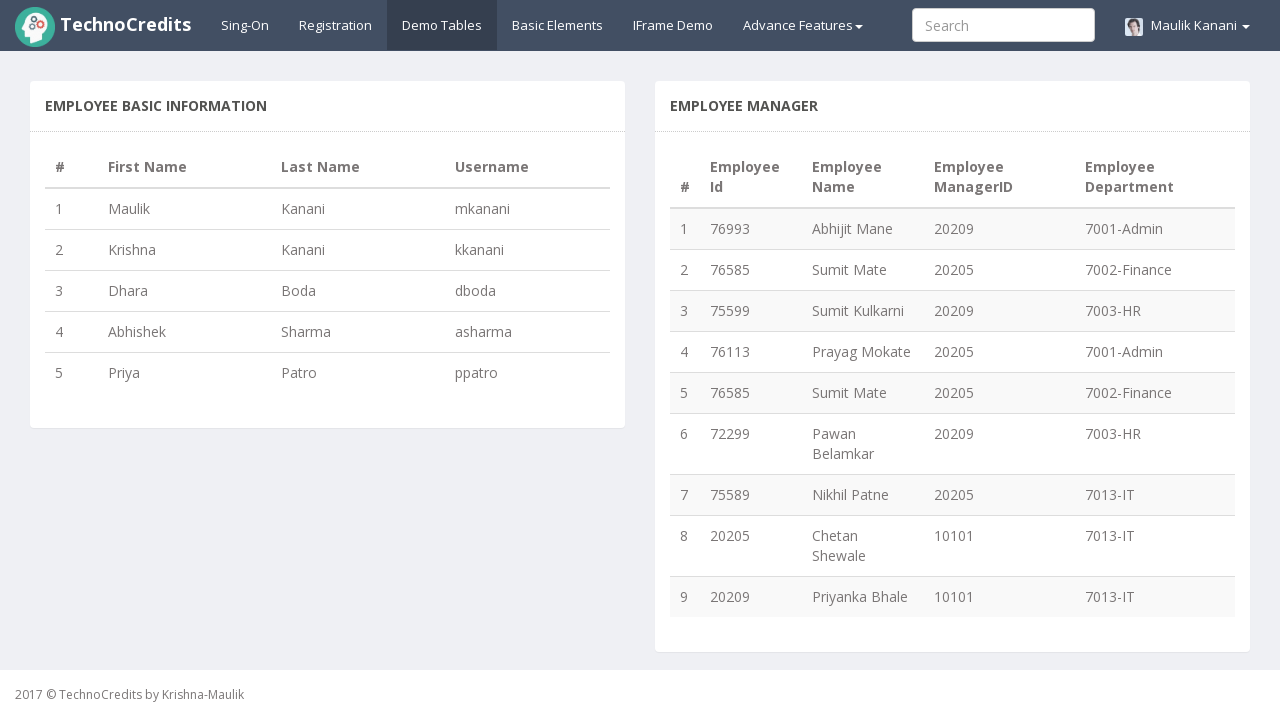

Extracted employee ID '75599' from row 3
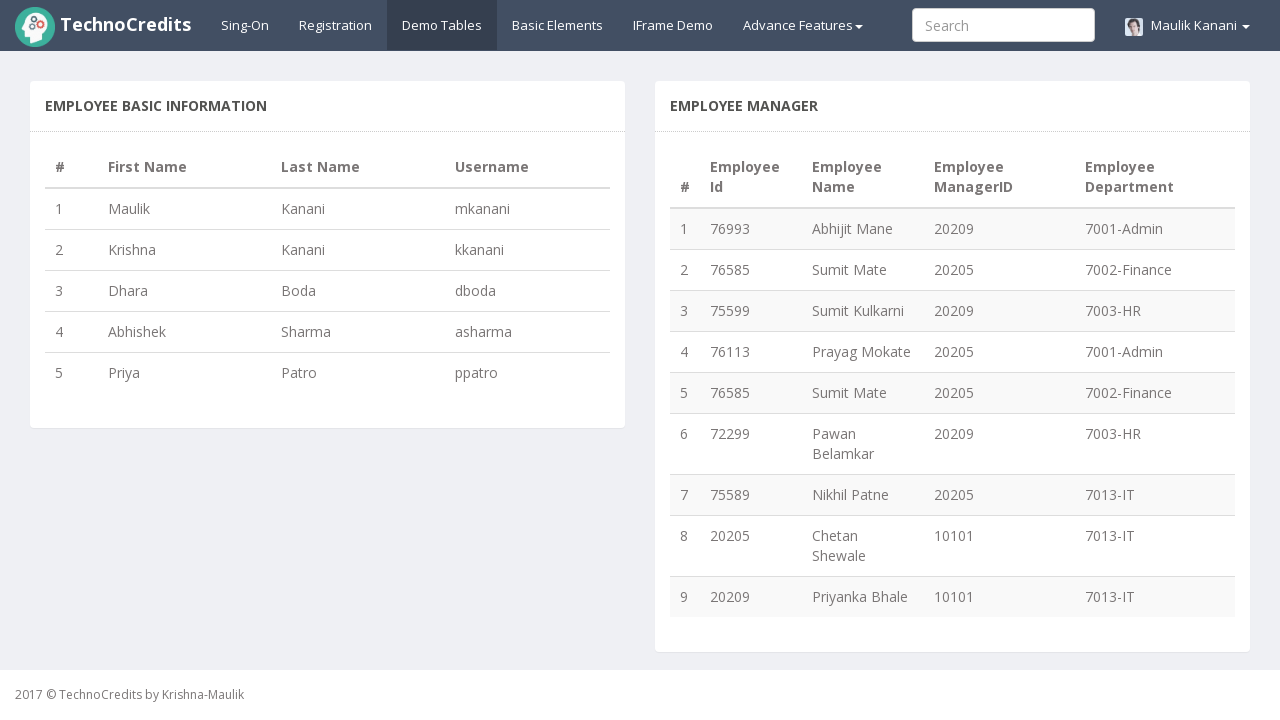

Extracted employee ID '76113' from row 4
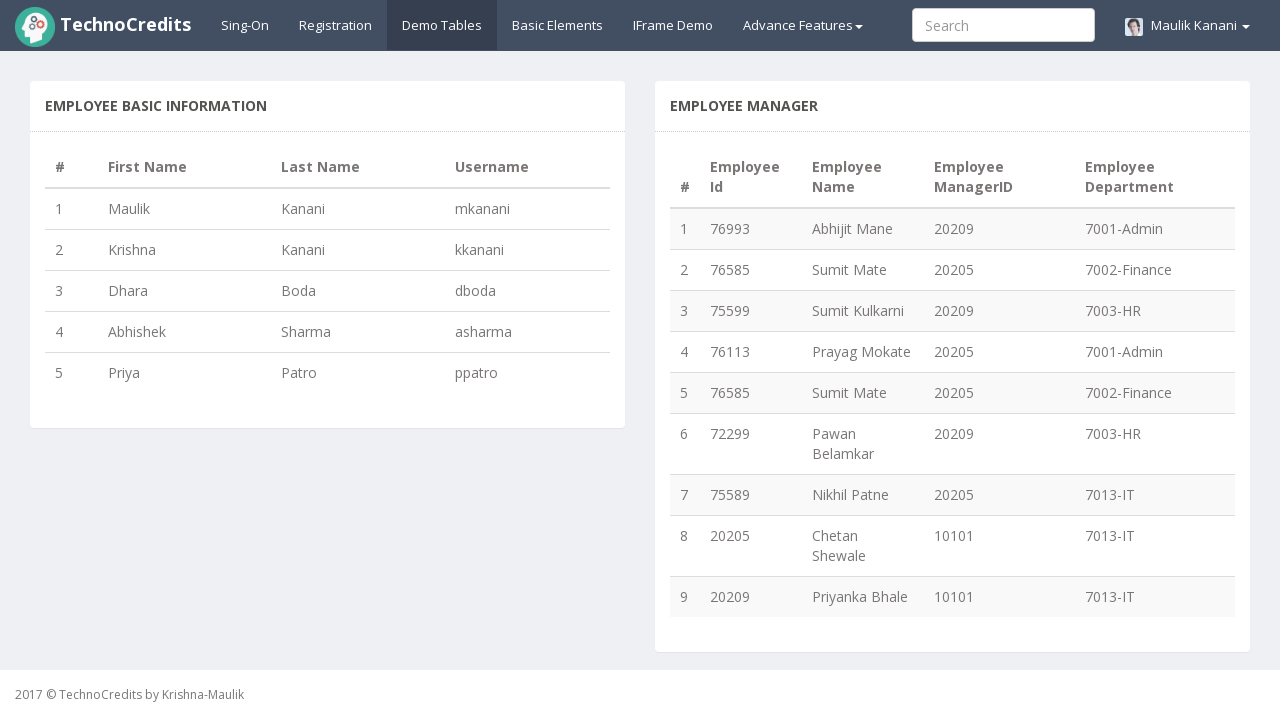

Extracted employee ID '76585' from row 5
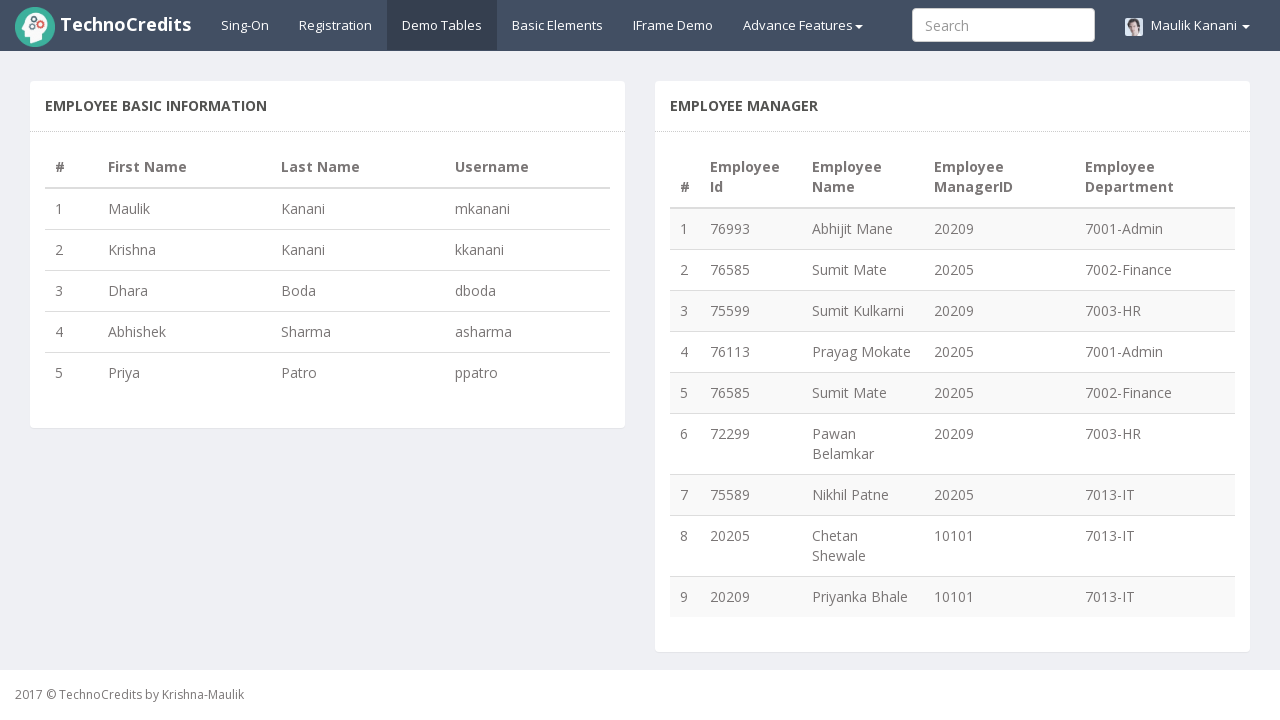

Extracted employee ID '72299' from row 6
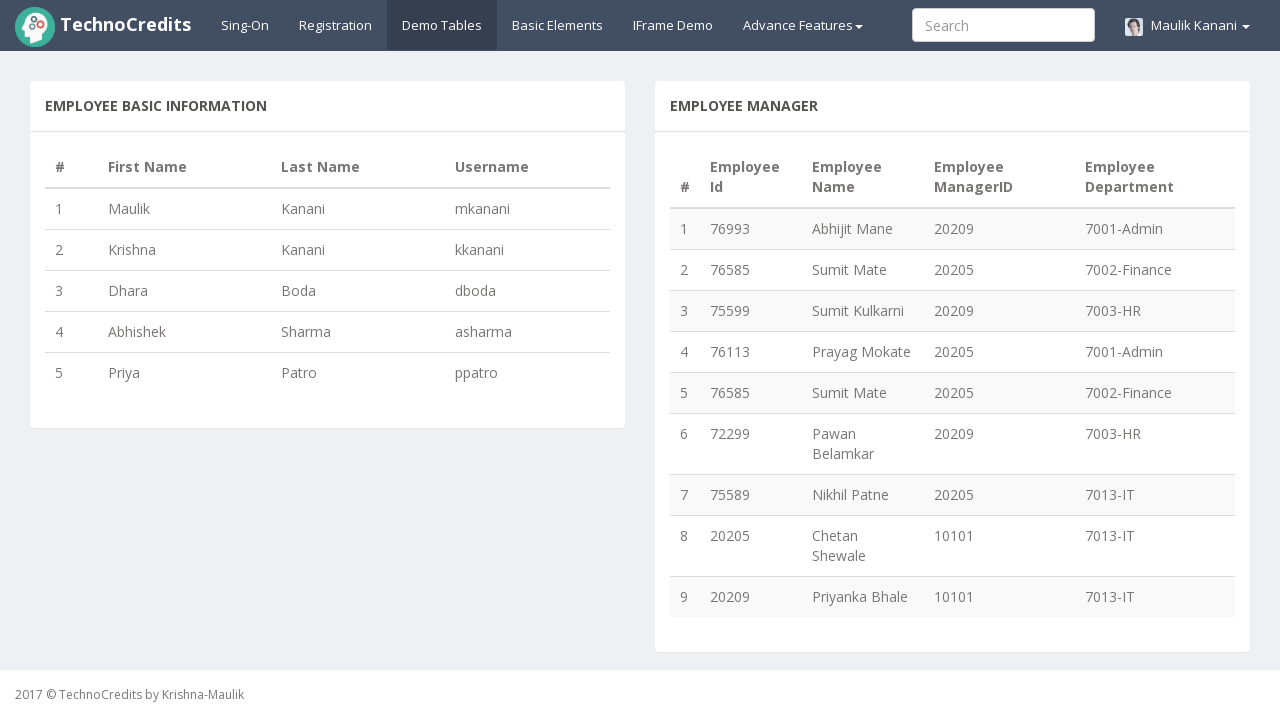

Extracted employee ID '75589' from row 7
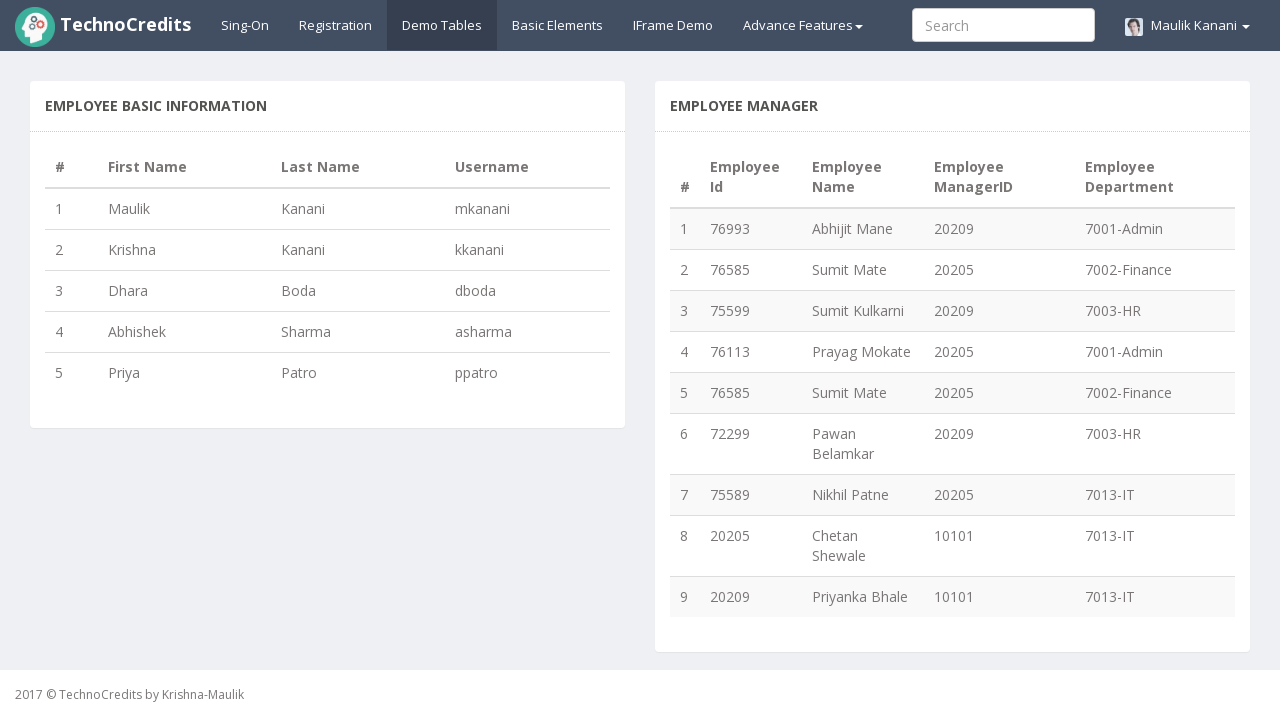

Extracted employee ID '20205' from row 8
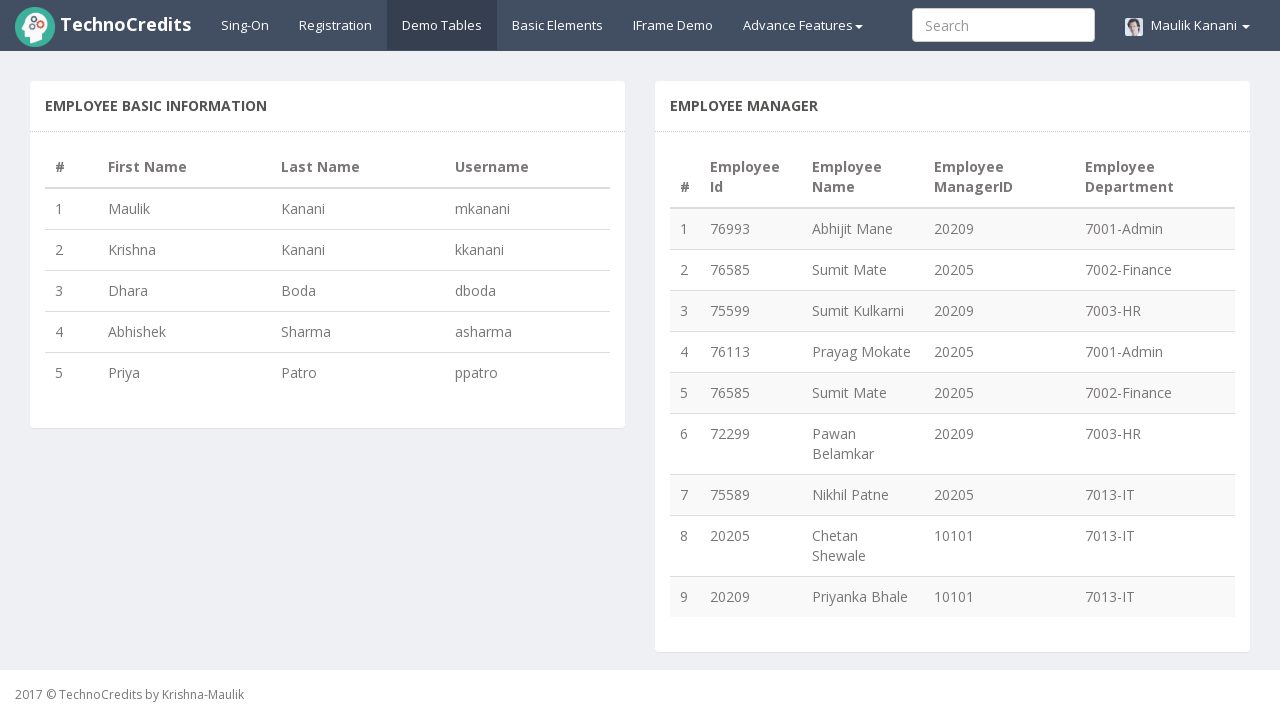

Extracted employee ID '20209' from row 9
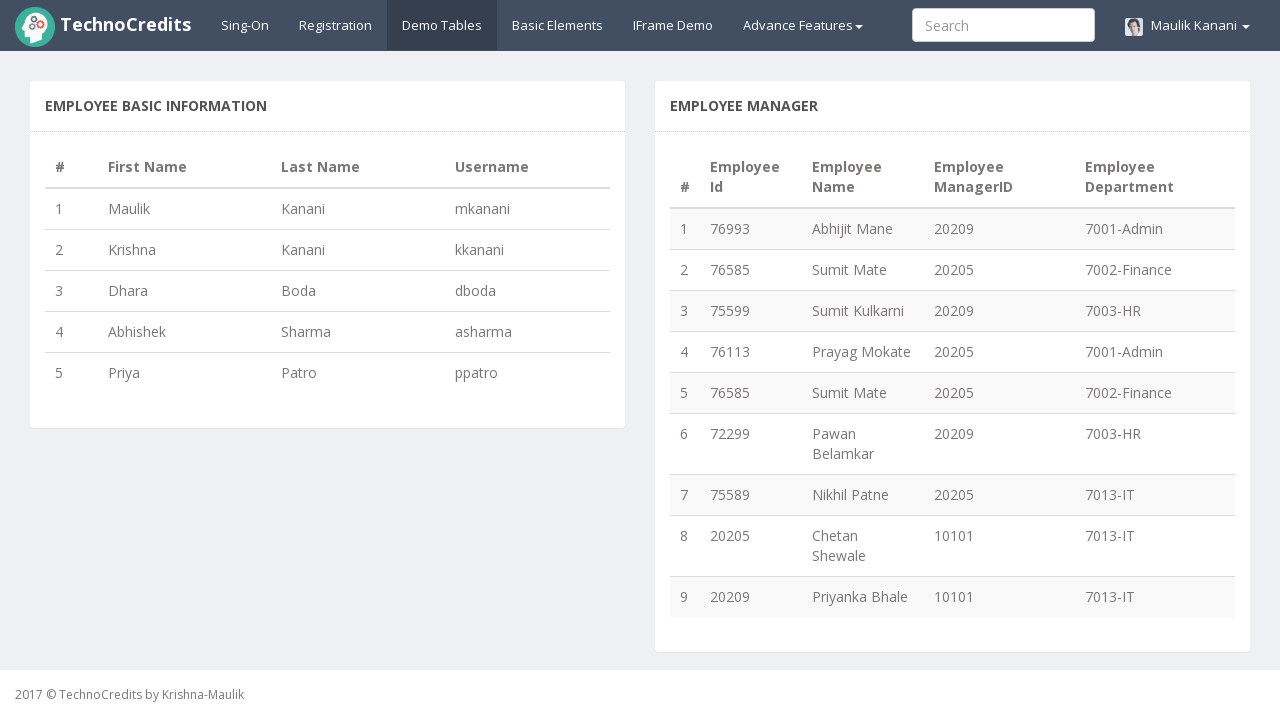

Identified and logged duplicate employee ID: 76585
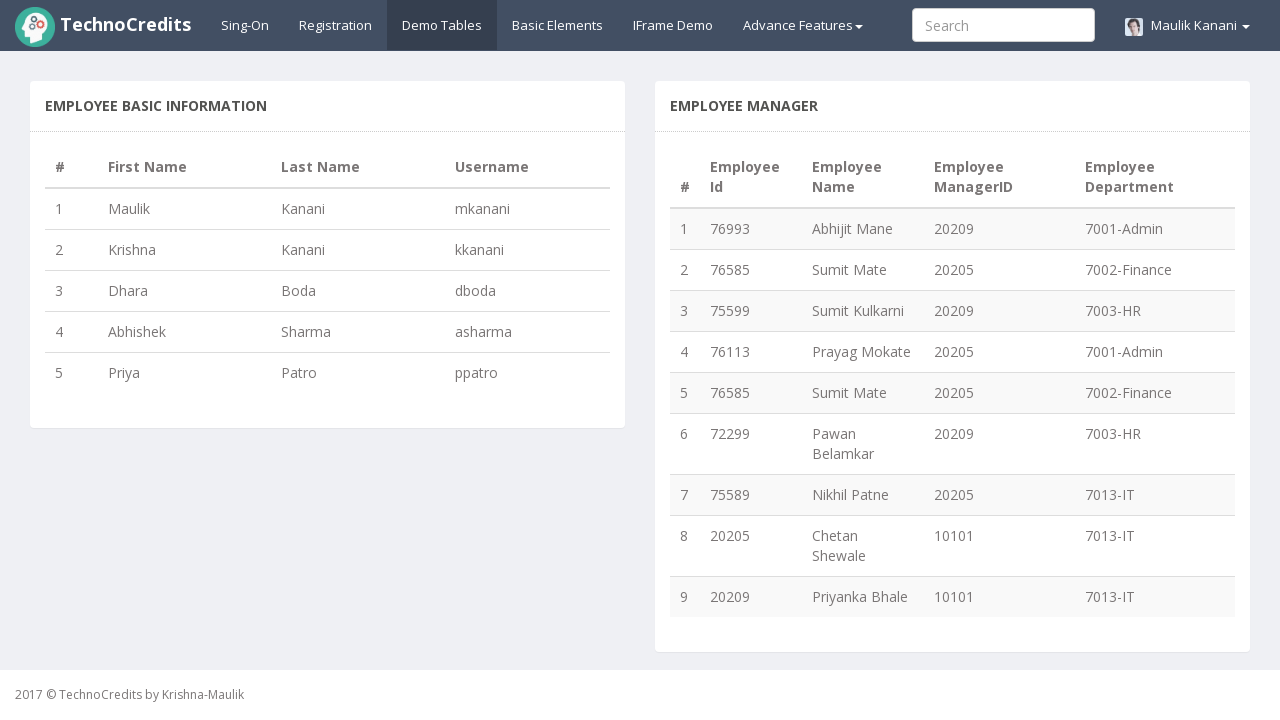

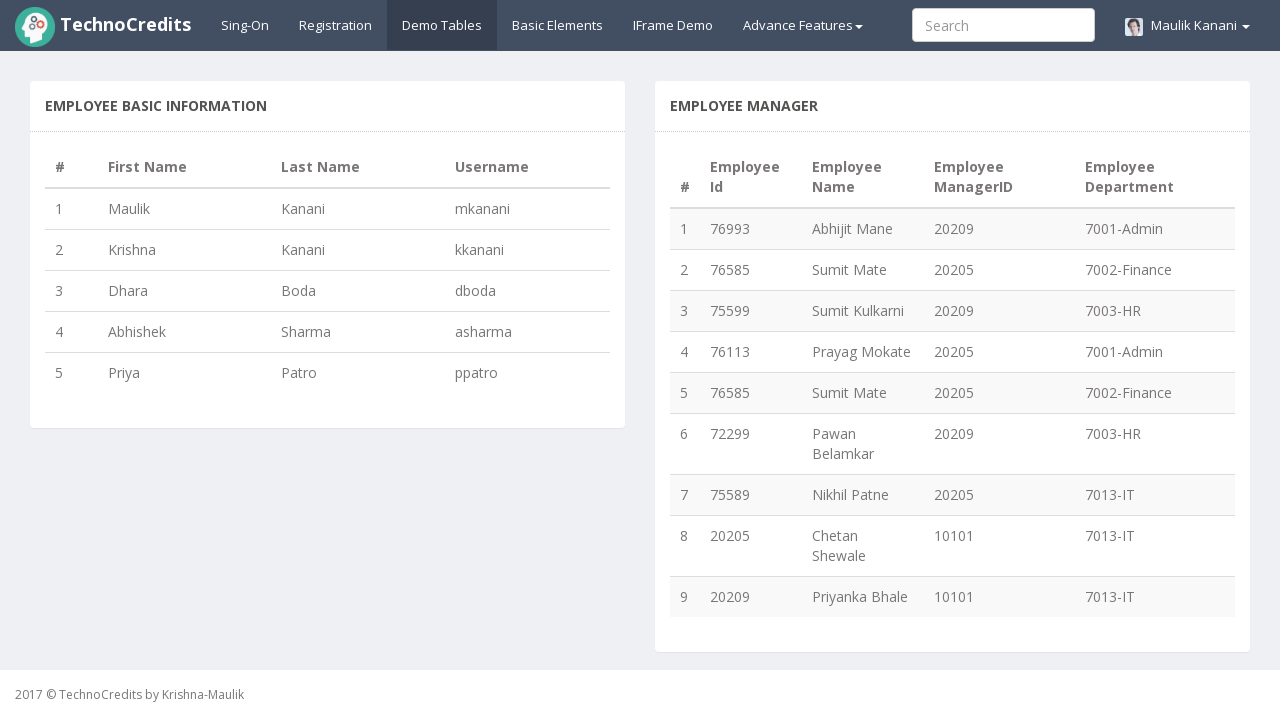